Tests jQuery UI autocomplete functionality by switching to an iframe, entering text in the autocomplete field, then switching back to click another element

Starting URL: https://jqueryui.com/autocomplete/

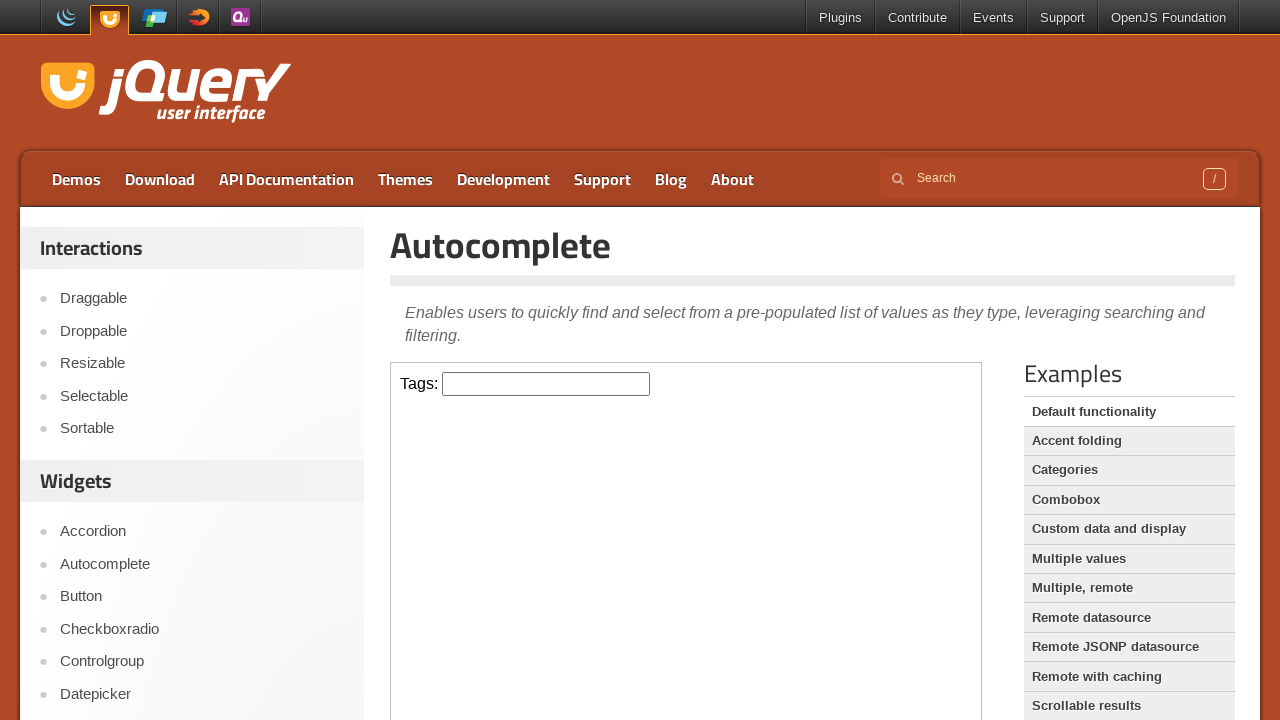

Located the demo iframe
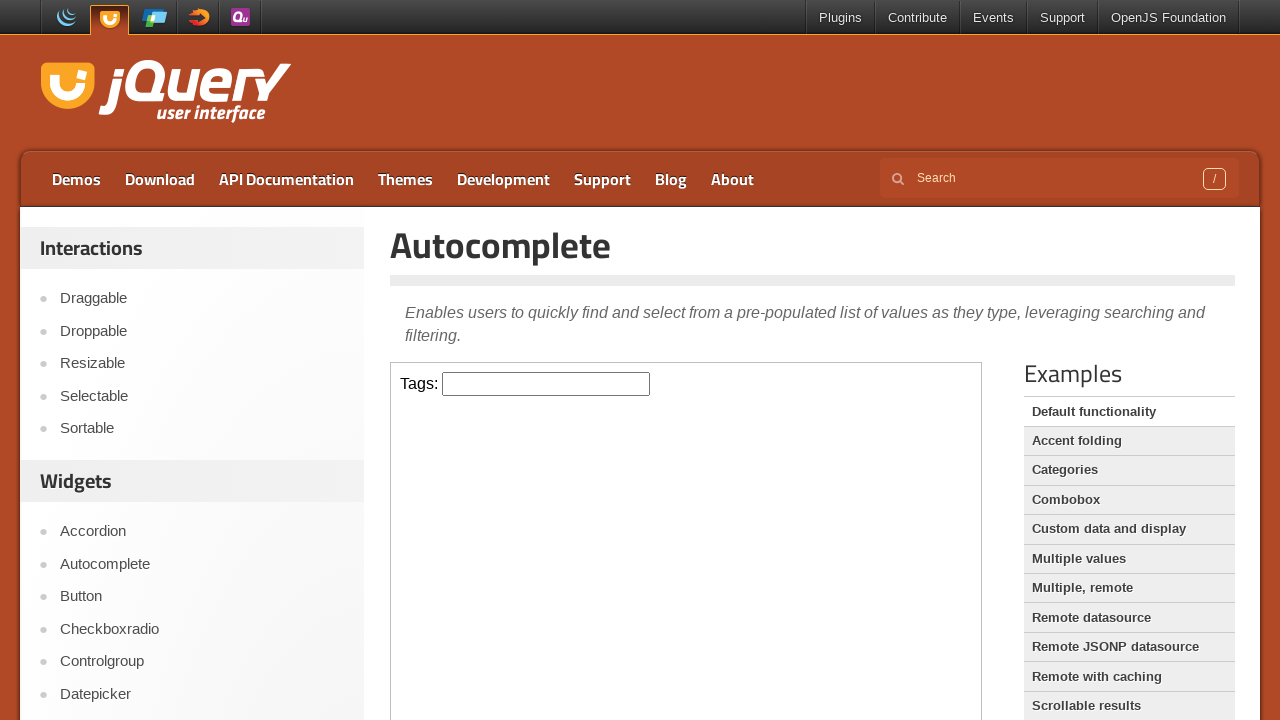

Filled autocomplete field with 'selenium' in the iframe on .demo-frame >> internal:control=enter-frame >> #tags
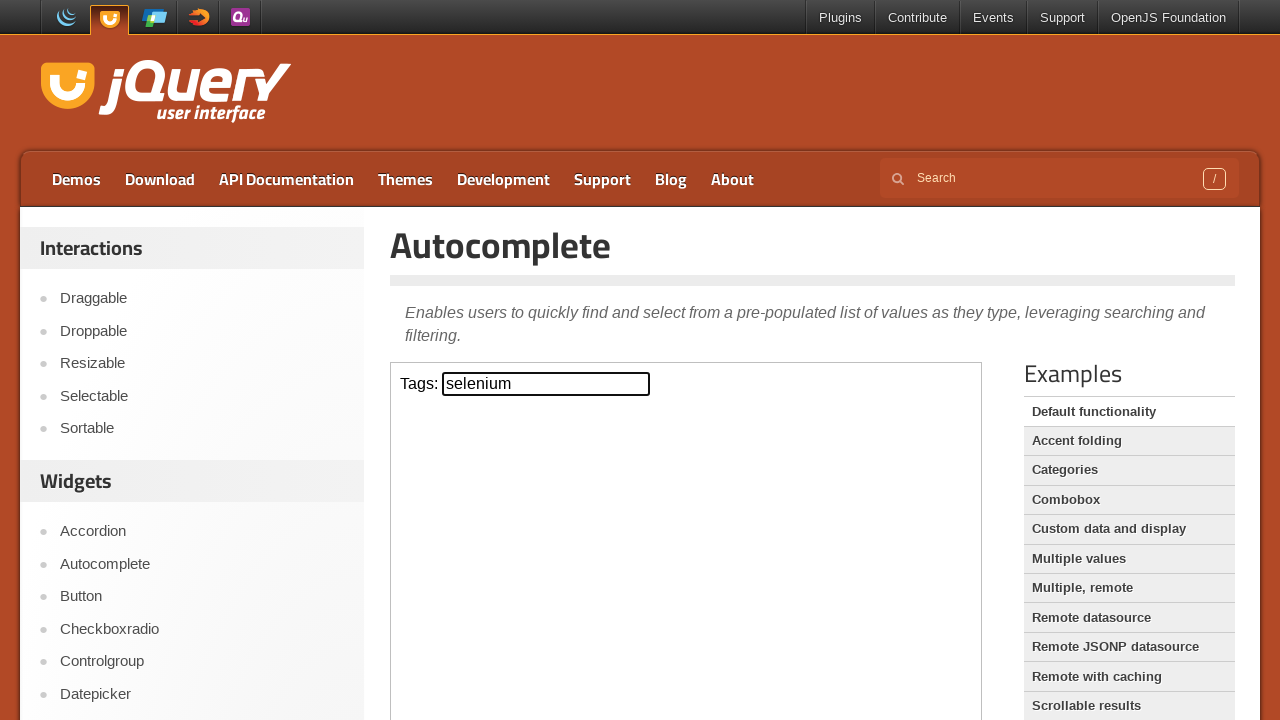

Waited 3 seconds for autocomplete dropdown to appear
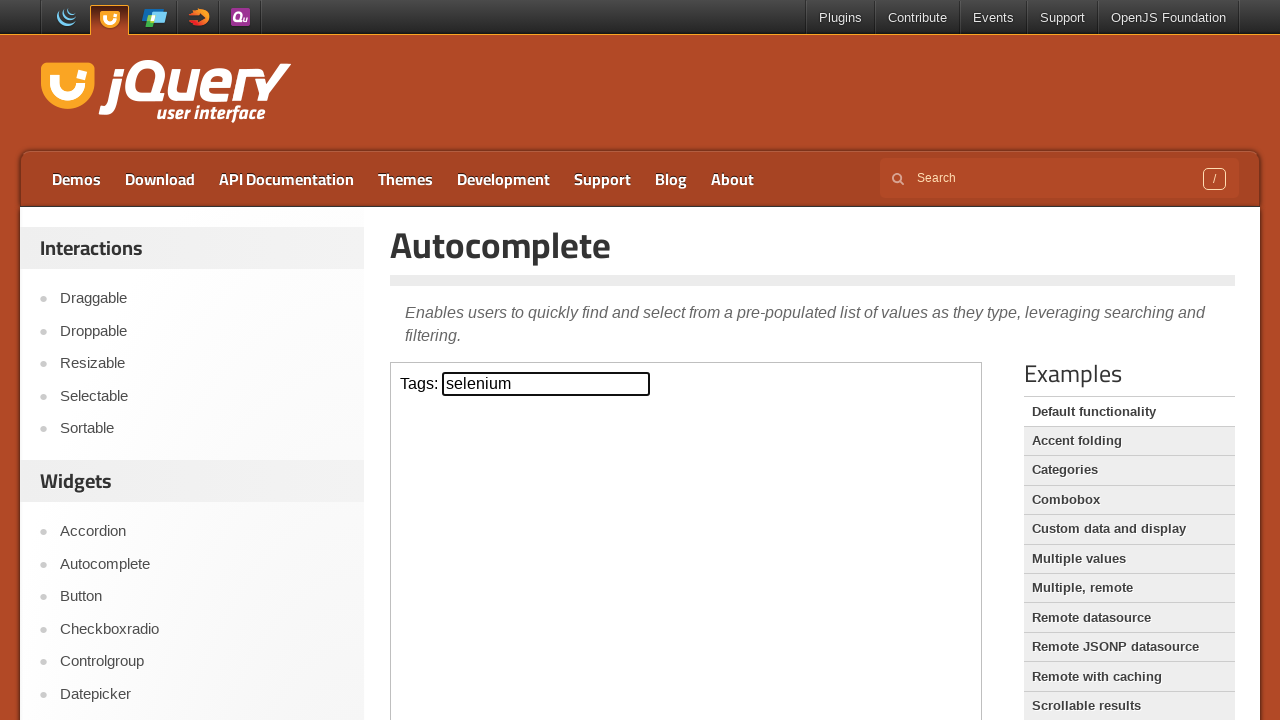

Clicked the Button link in the main frame at (202, 597) on text=Button
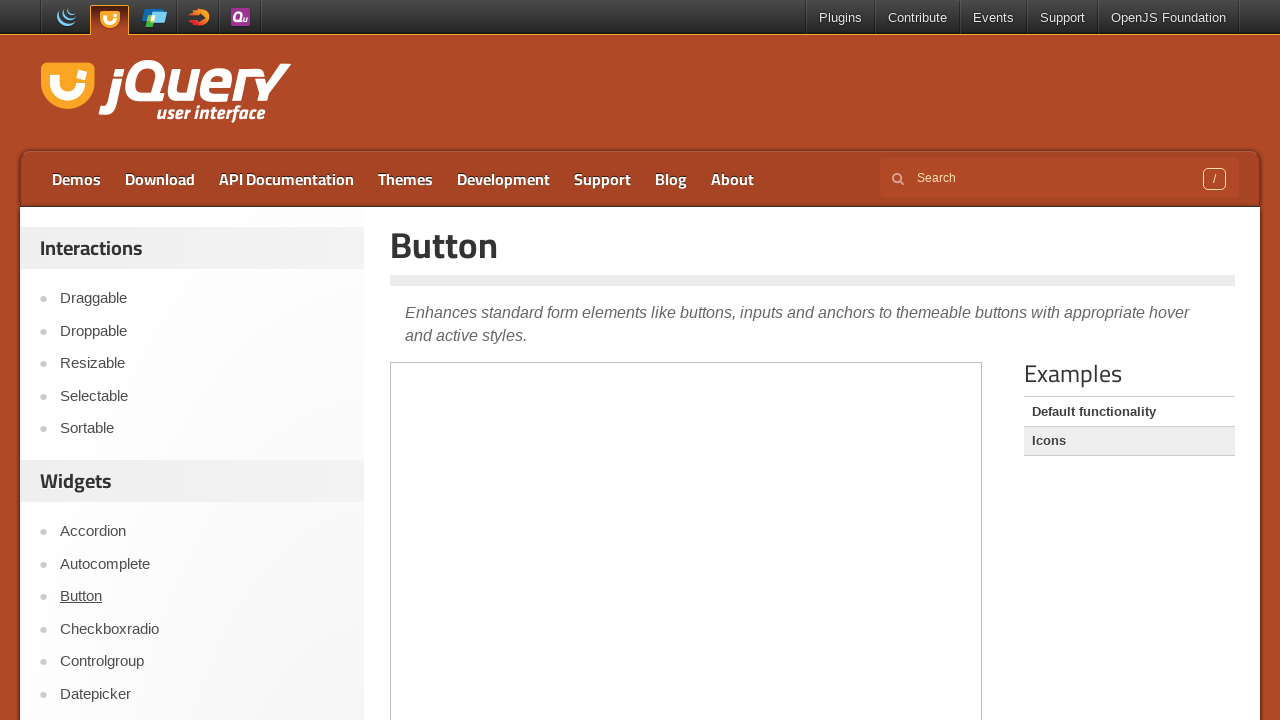

Waited 3 seconds to observe the result after clicking Button
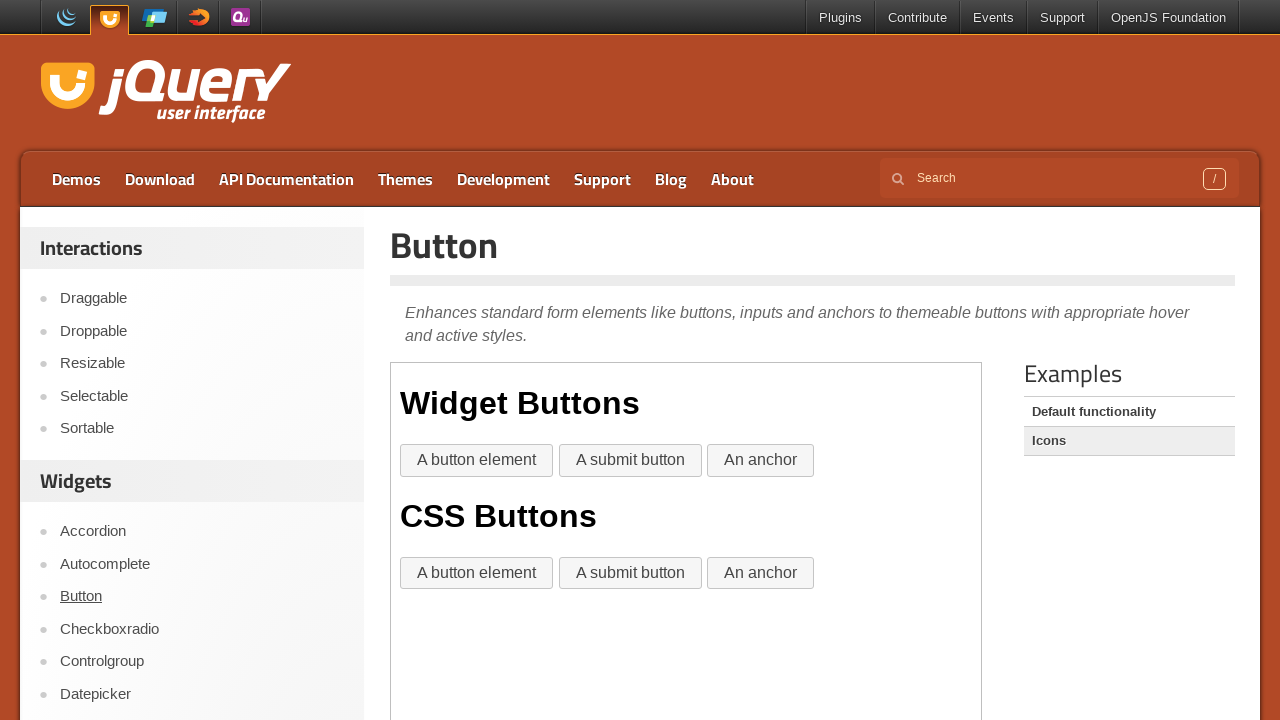

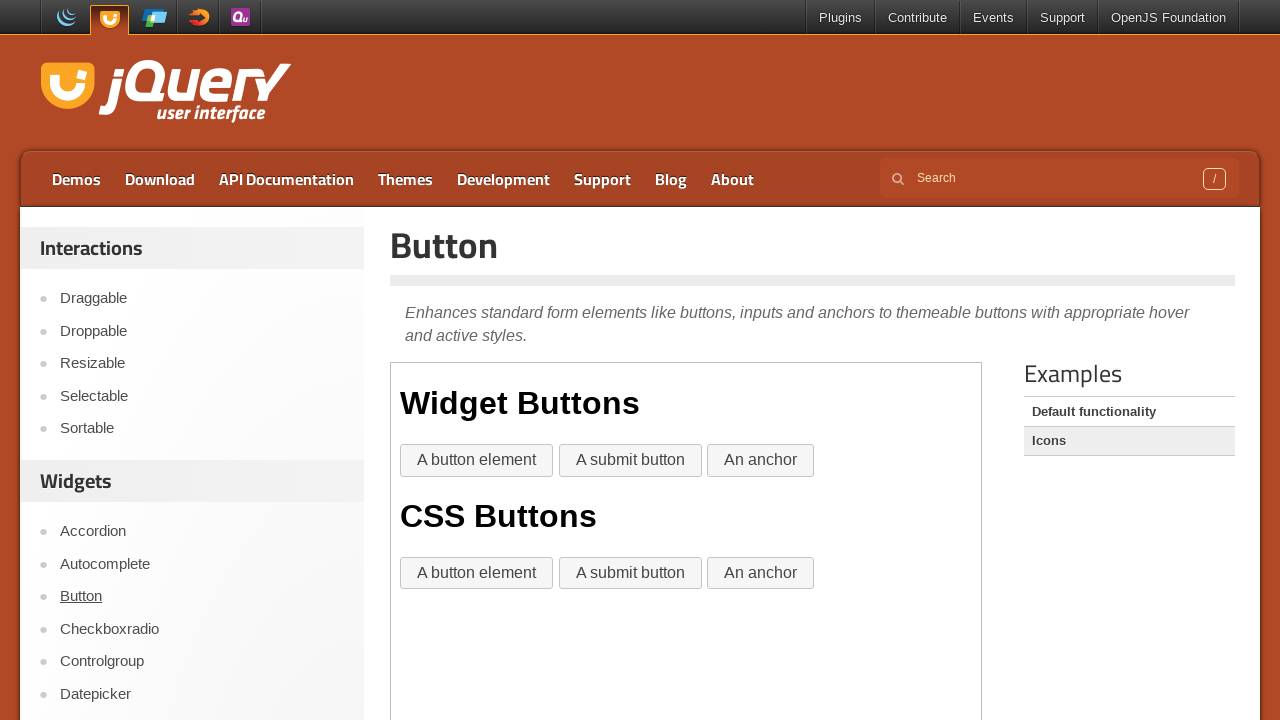